Tests the AngularJS homepage greeting feature using Page Object pattern by entering a name and verifying the greeting

Starting URL: http://www.angularjs.org

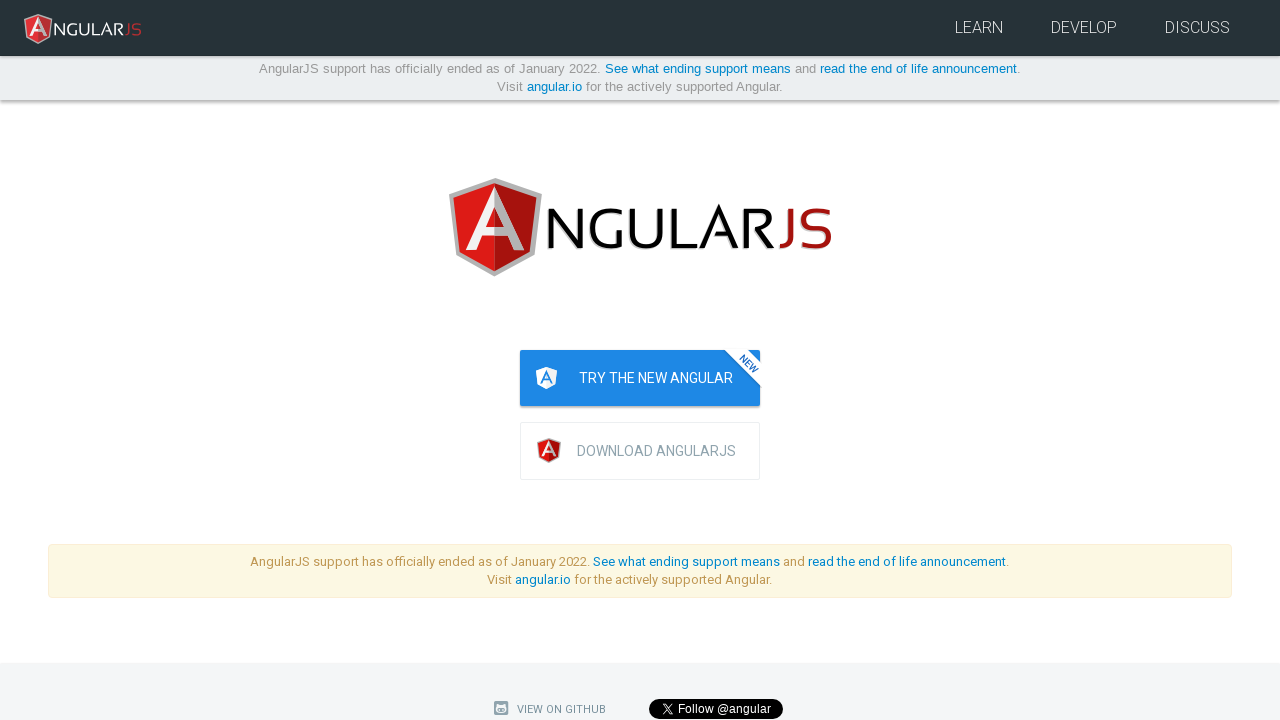

Filled name input field with 'Julie' on input[ng-model='yourName']
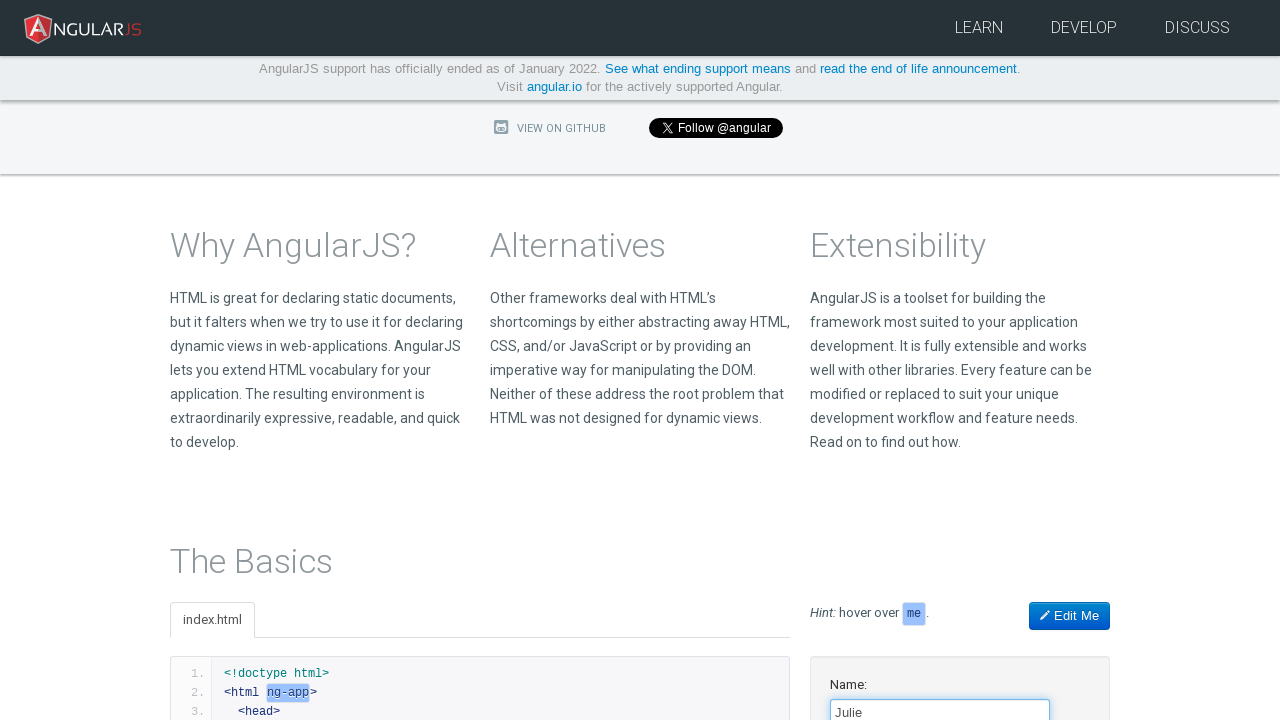

Greeting message 'Hello Julie!' appeared on page
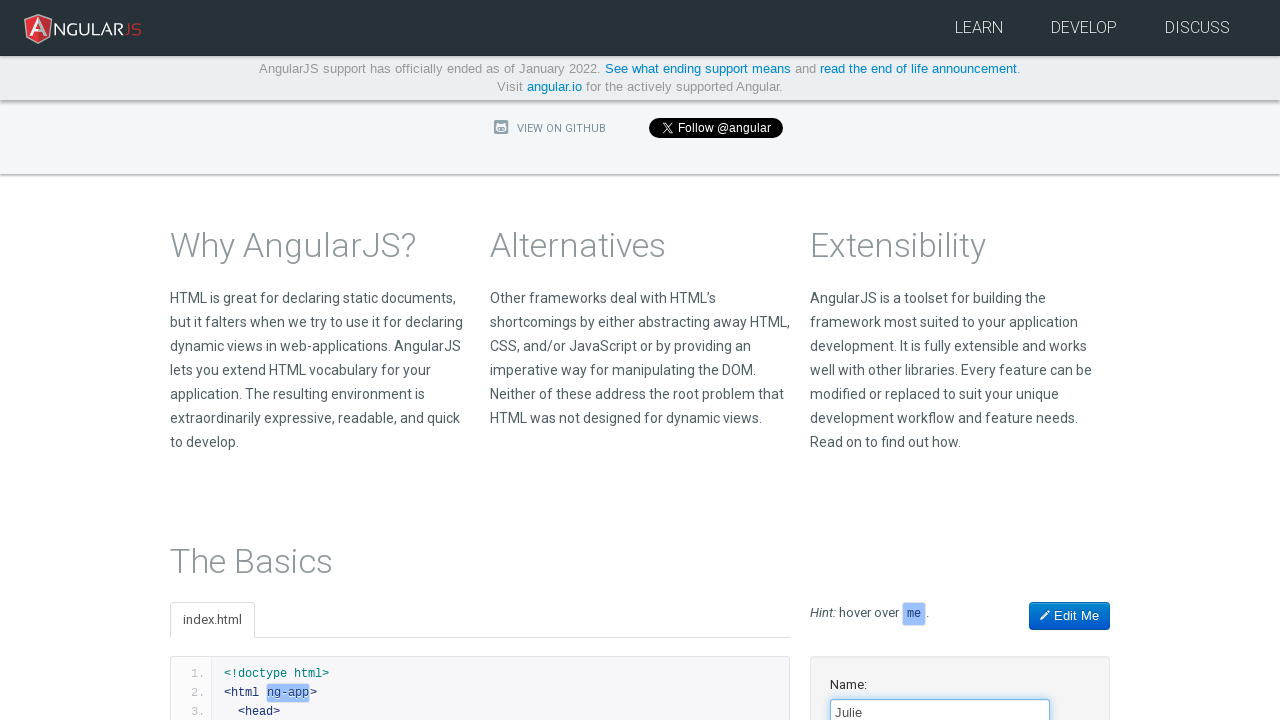

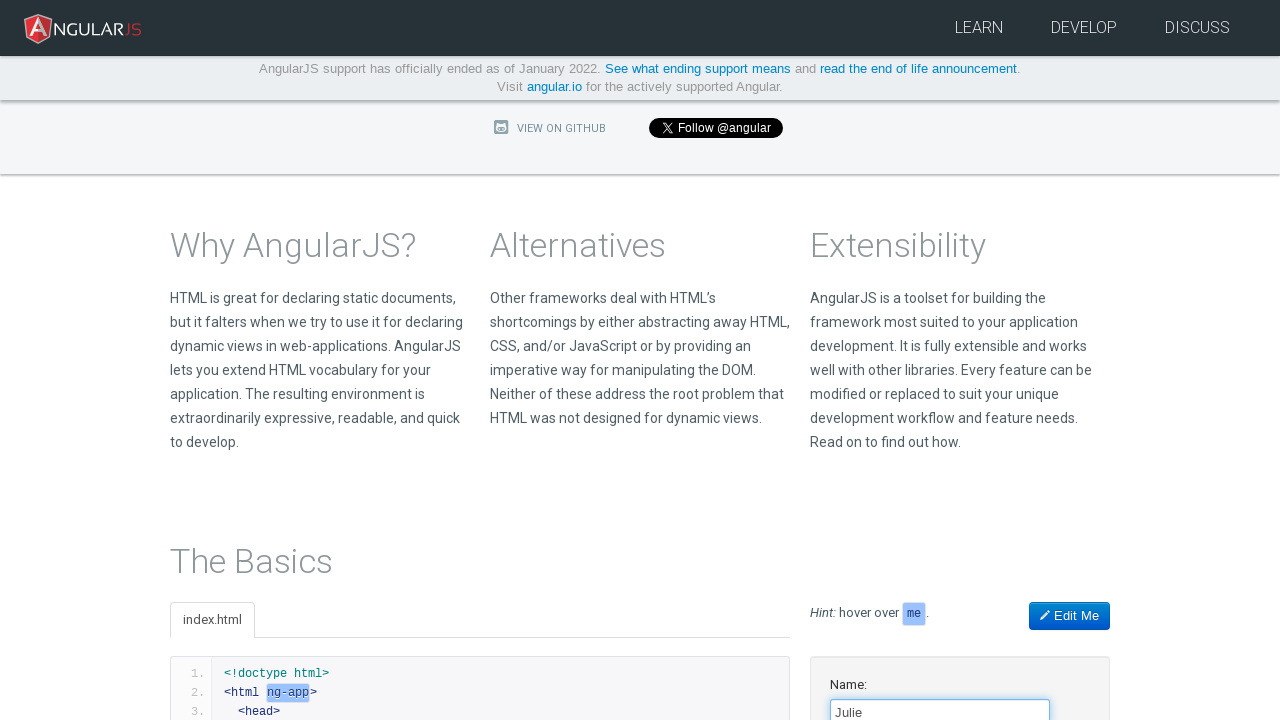